Tests scrolling functionality and validates sum calculation in a fixed header table by scrolling the page and table, then verifying the sum of values matches the displayed total

Starting URL: https://rahulshettyacademy.com/AutomationPractice/

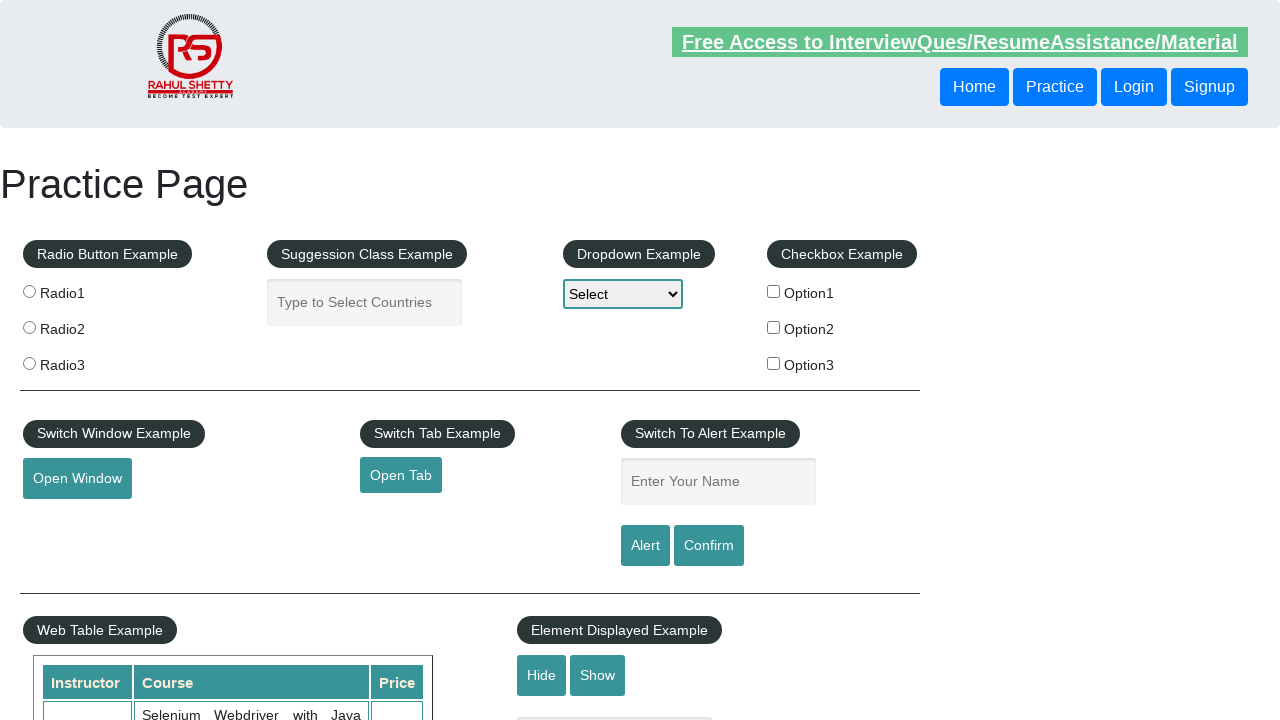

Scrolled main page down by 800 pixels
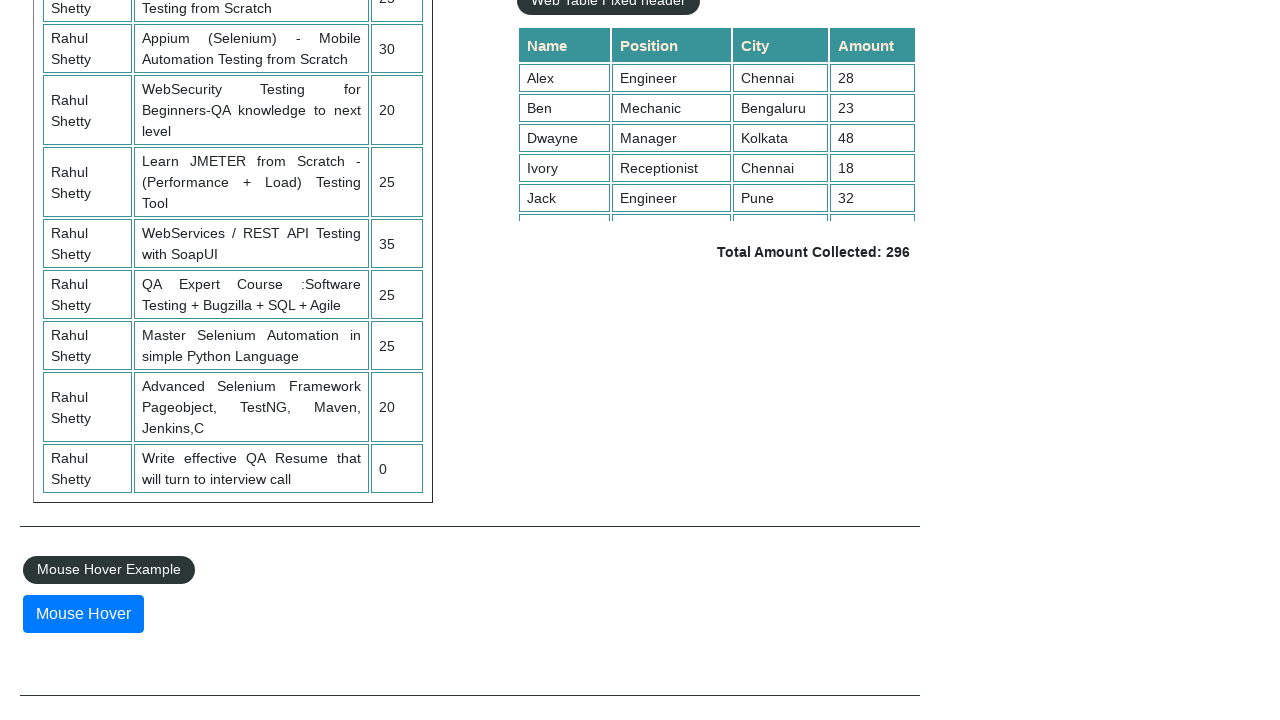

Scrolled fixed header table to bottom
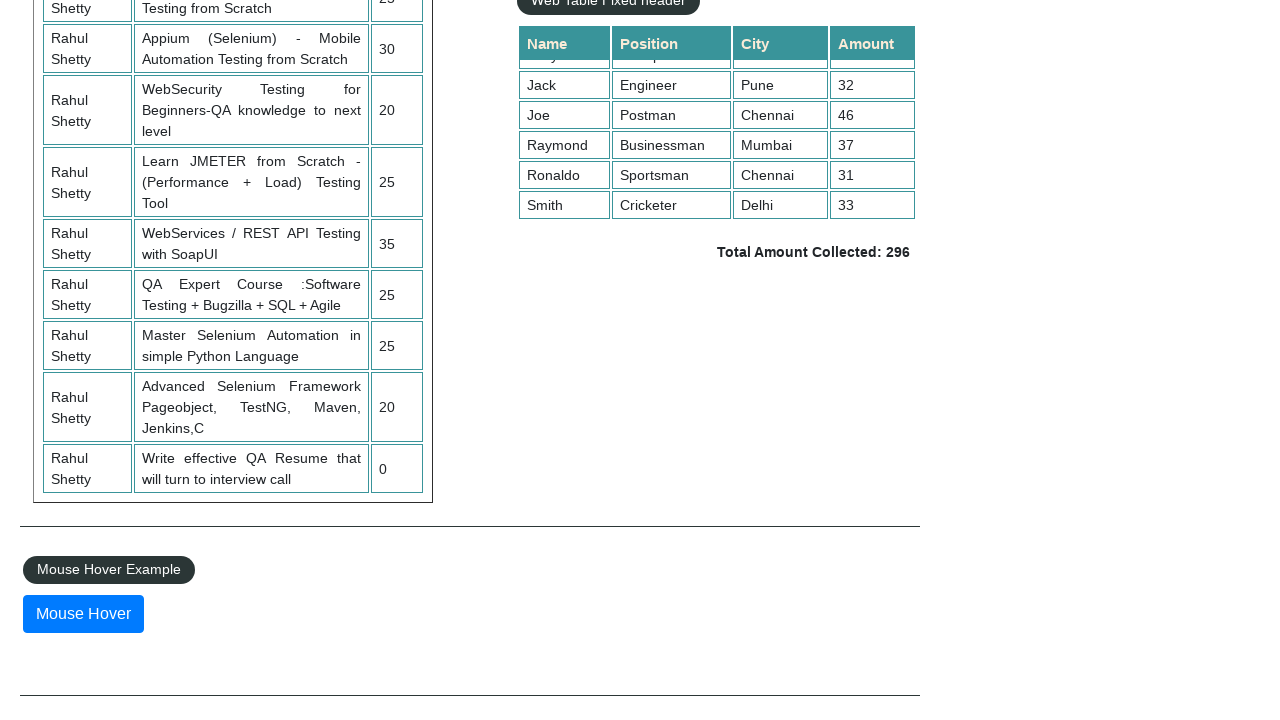

Retrieved all values from 4th column of table
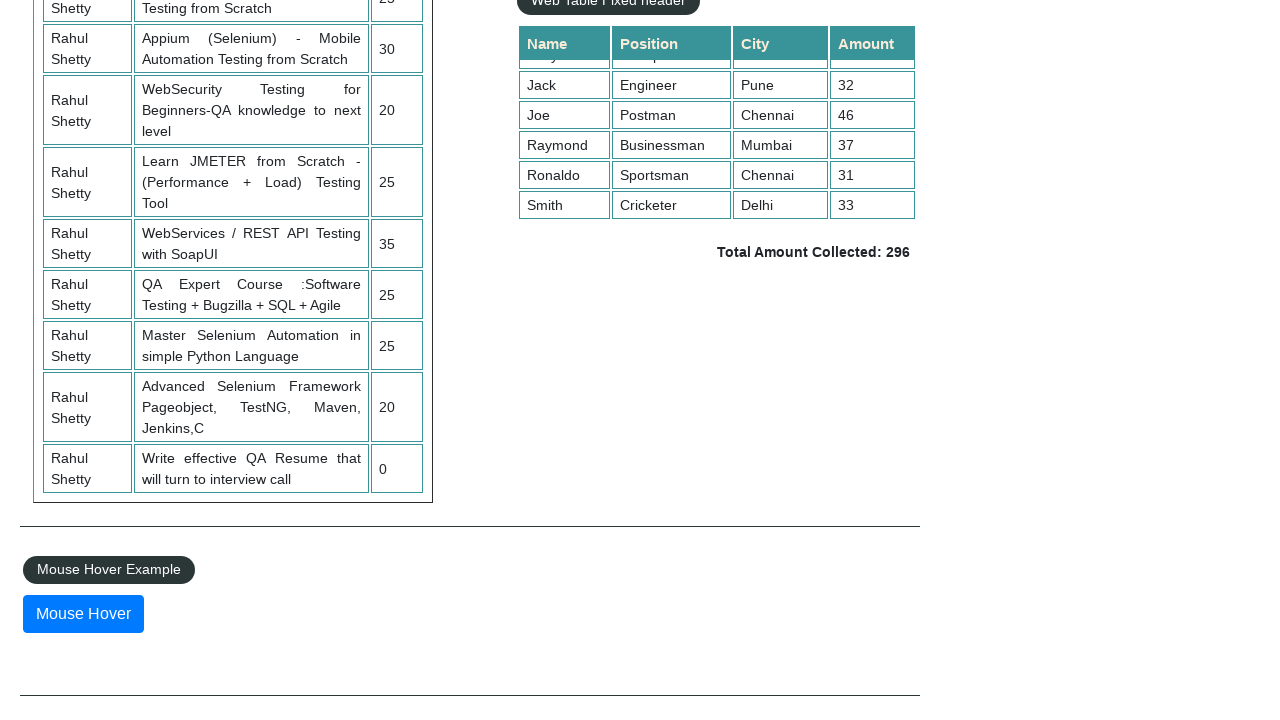

Calculated sum of column values: 296
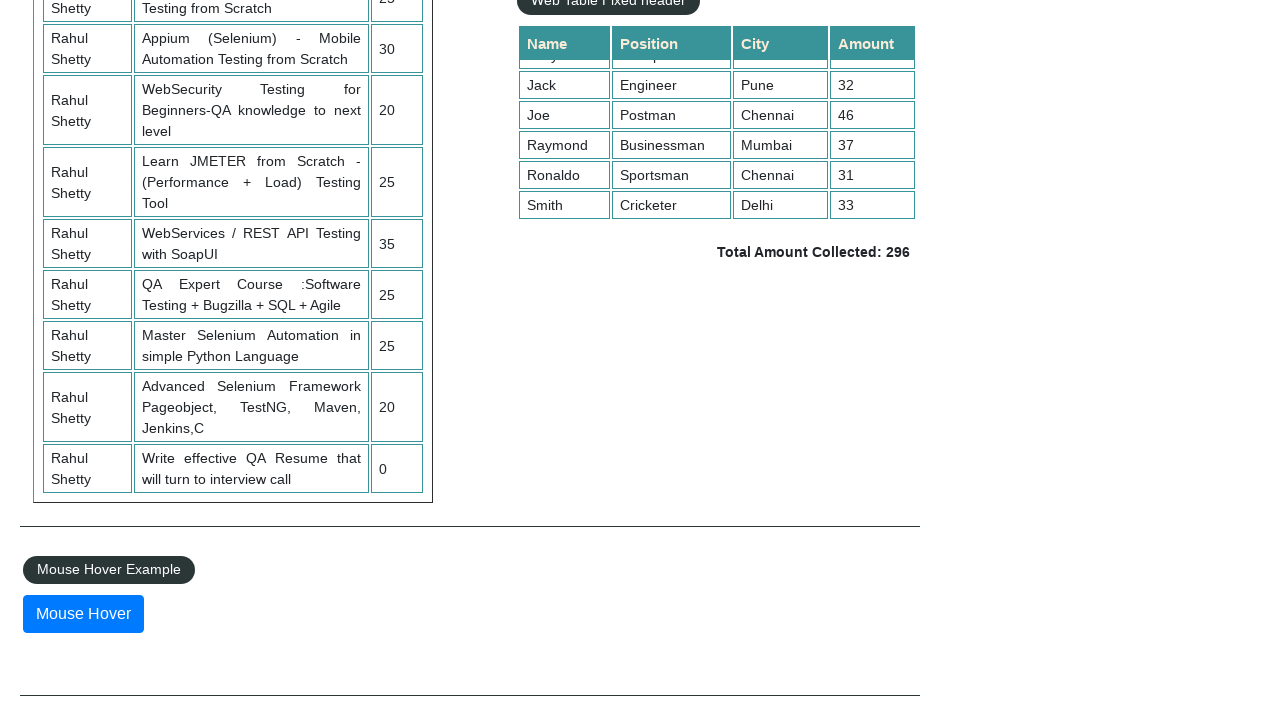

Retrieved displayed total amount text: ' Total Amount Collected: 296 '
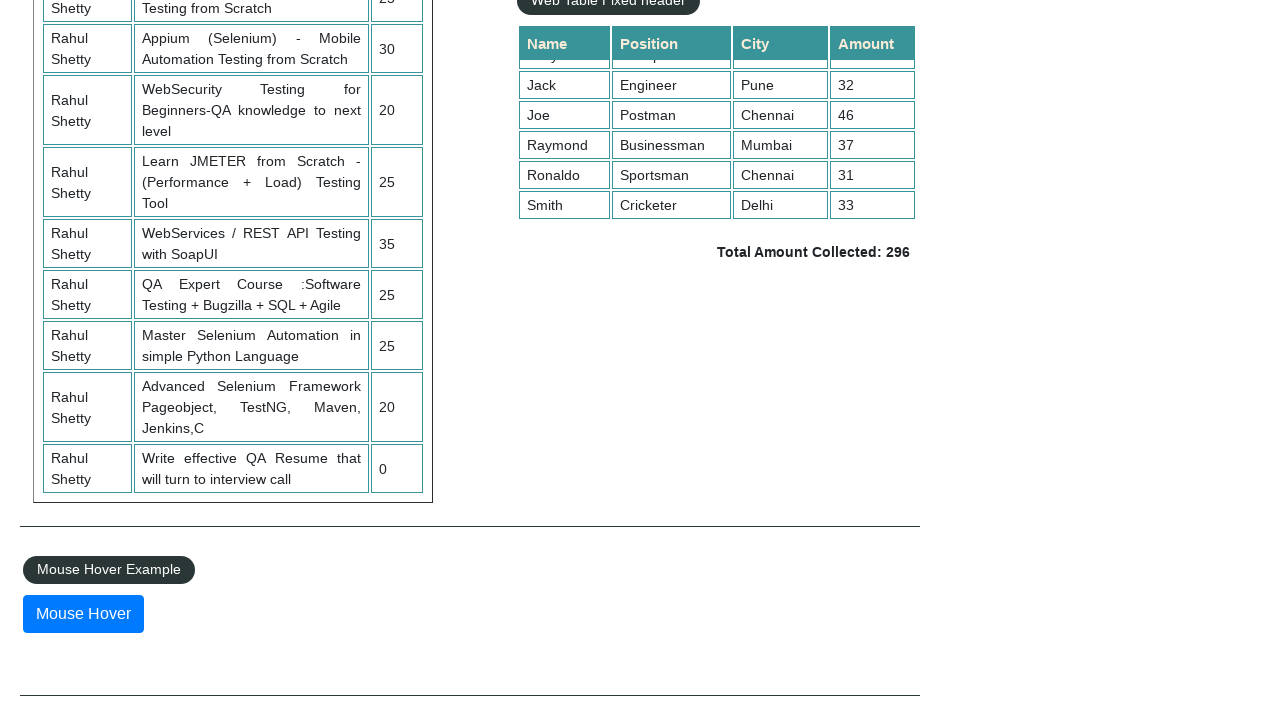

Extracted displayed total value: 296
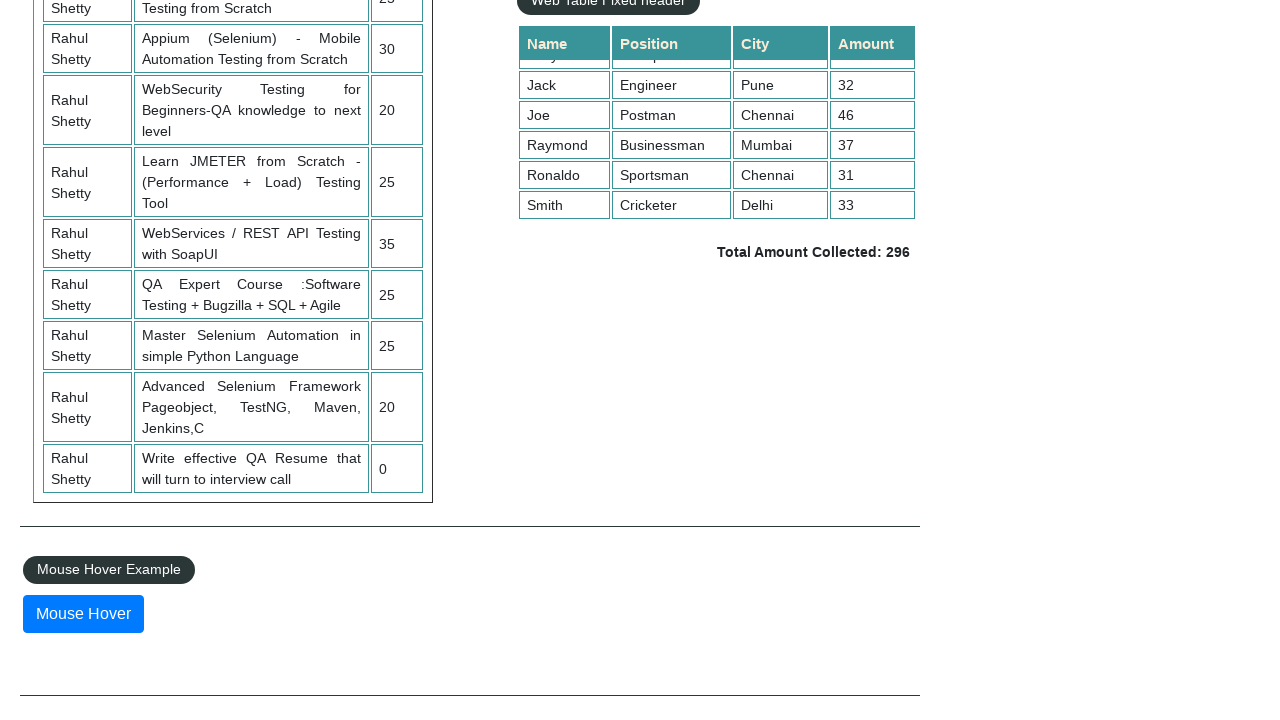

Verified calculated sum matches displayed total: 296 == 296
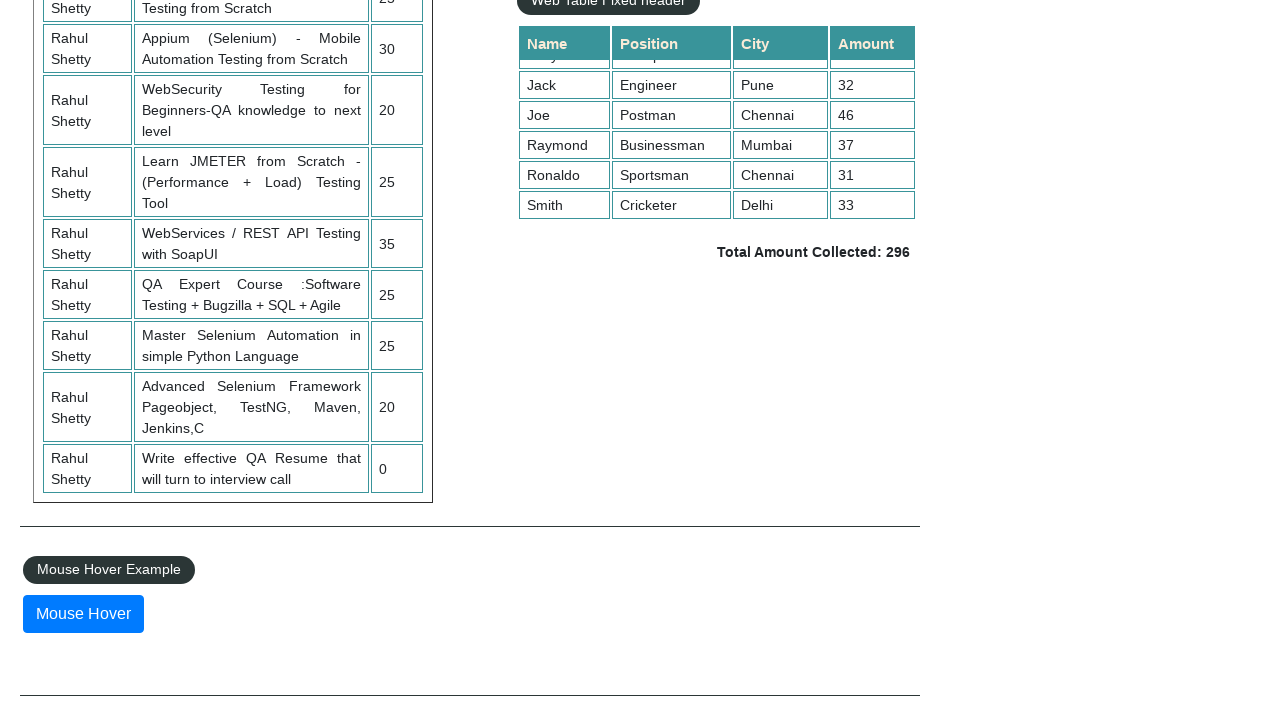

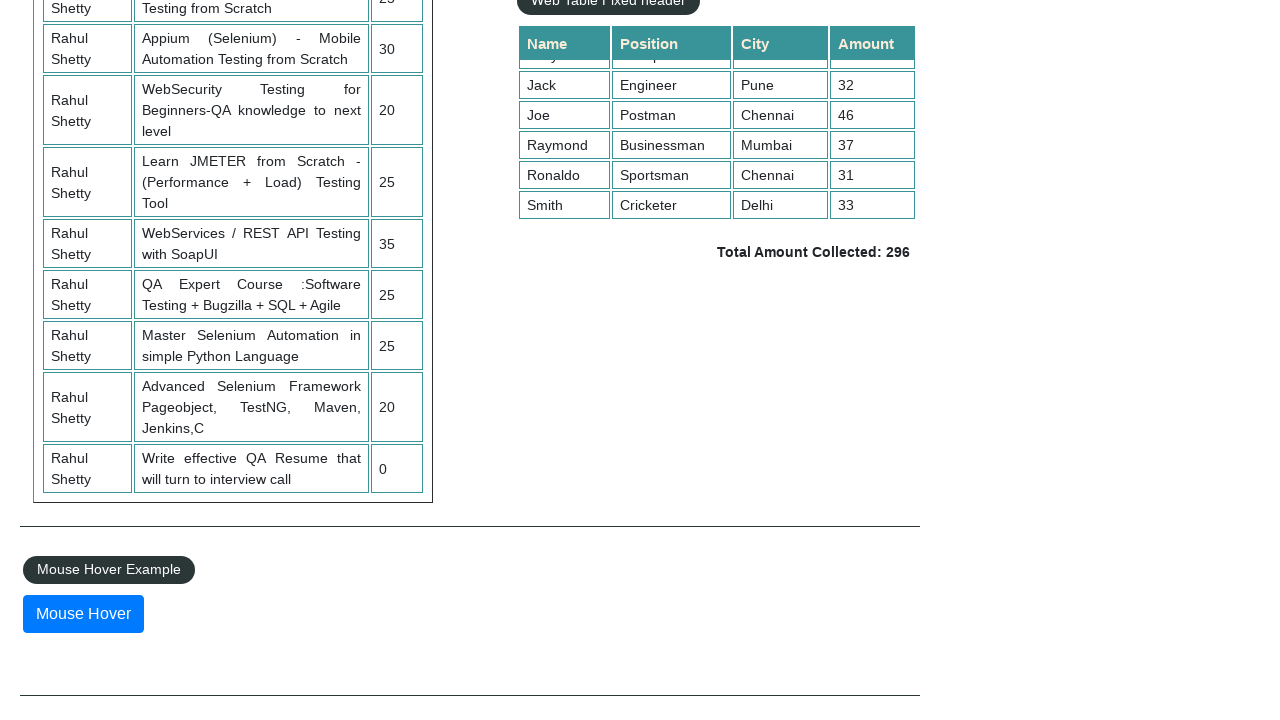